Tests multi-select dropdown functionality by selecting and deselecting multiple options using different methods (by index, value, and visible text)

Starting URL: https://practice.cydeo.com/dropdown

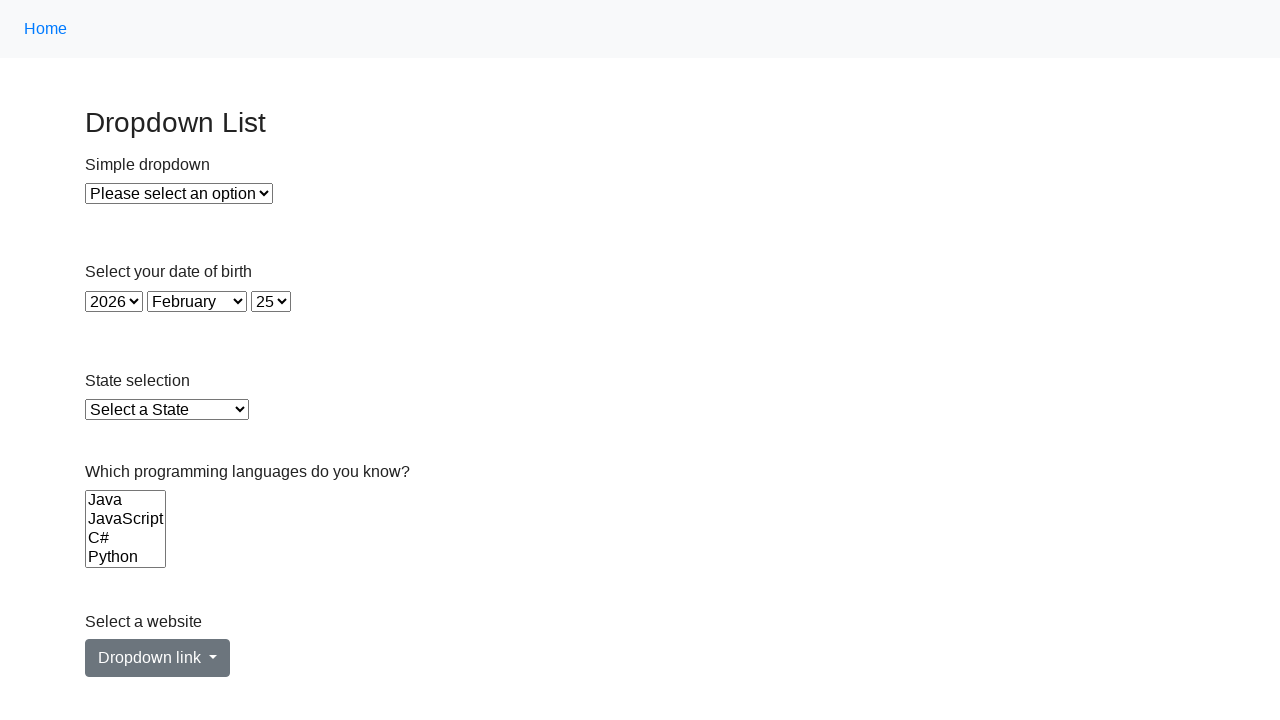

Located multi-select dropdown element for Languages
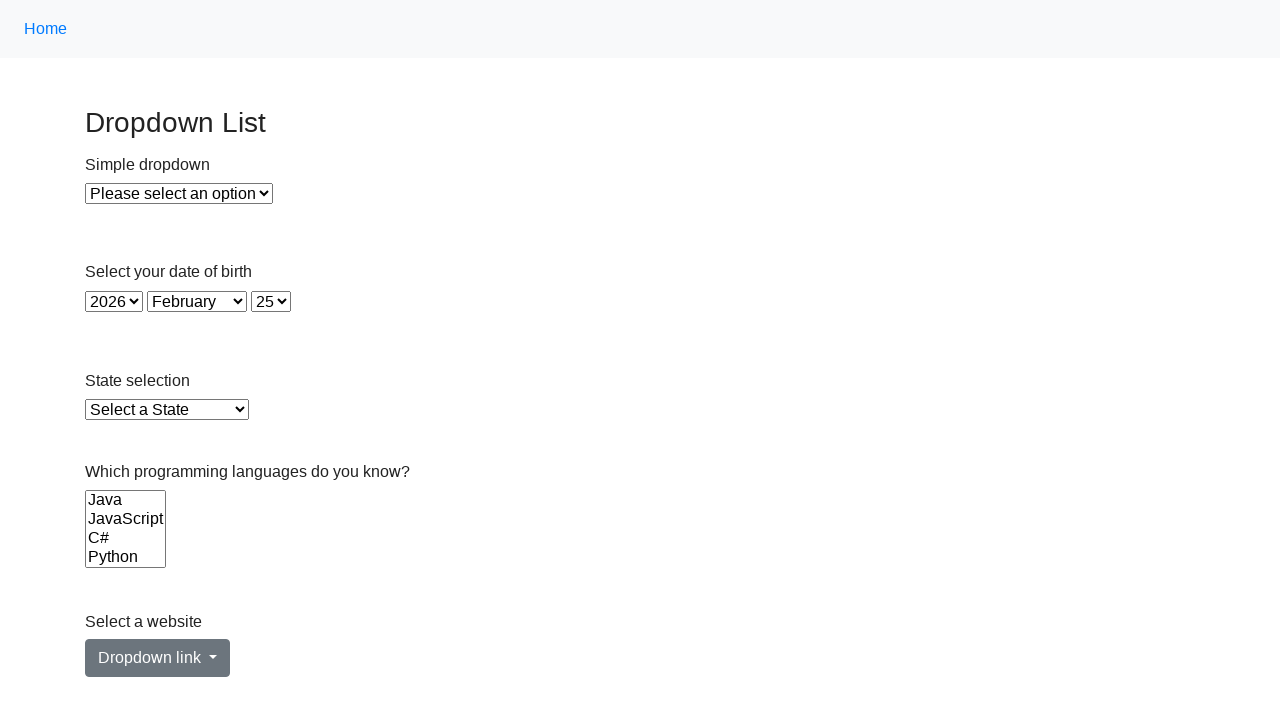

Selected first option (index 0) in multi-select dropdown on select[name='Languages']
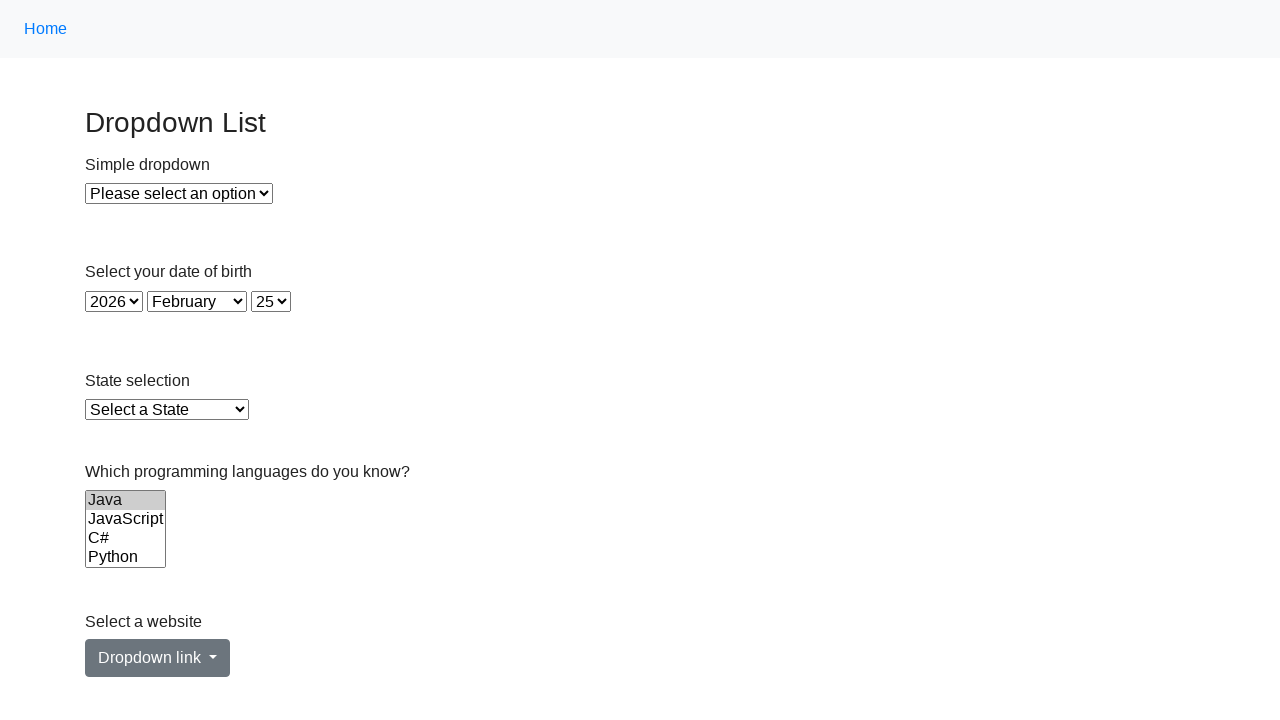

Selected third option (index 2) in multi-select dropdown on select[name='Languages']
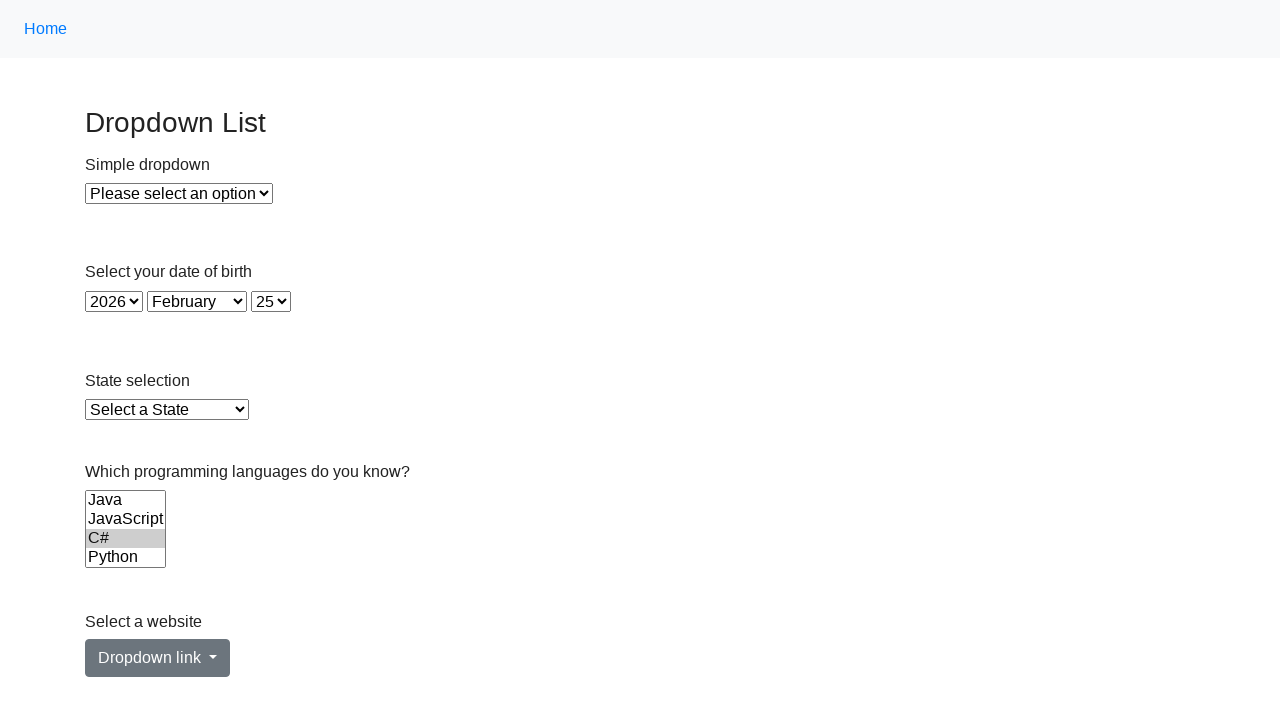

Selected option with value 'js' in multi-select dropdown on select[name='Languages']
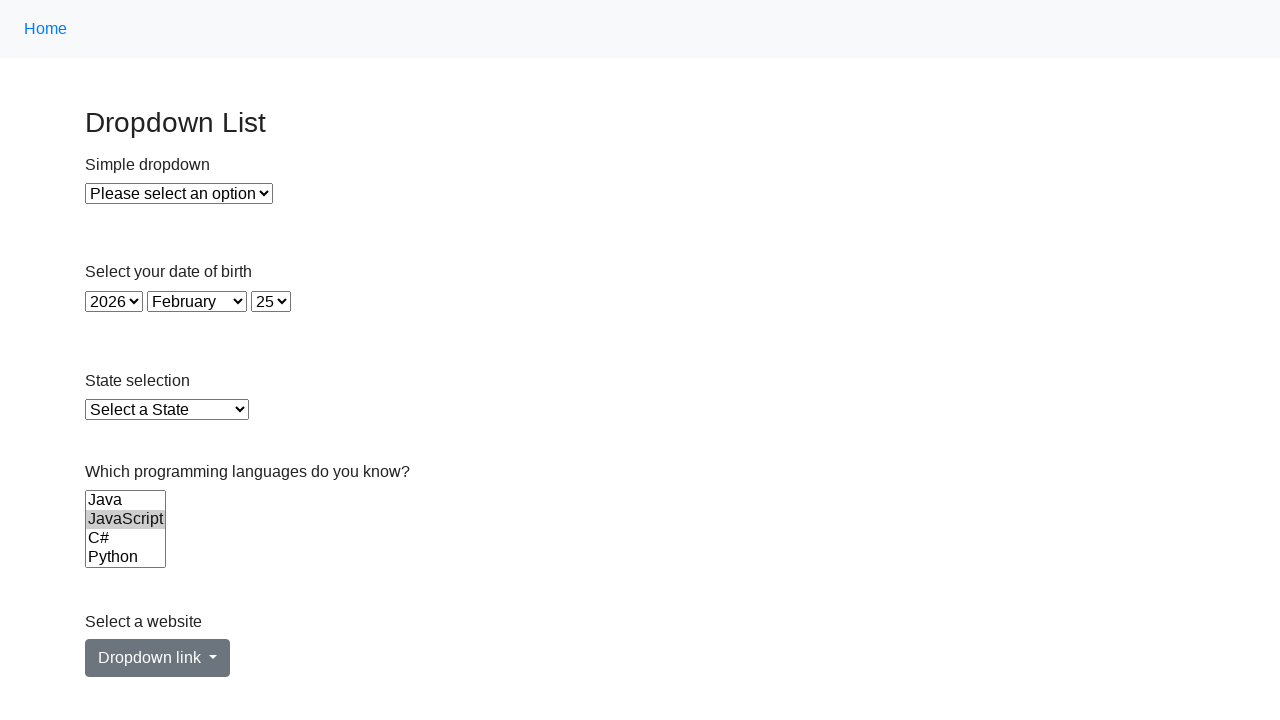

Selected option with visible text 'Python' in multi-select dropdown on select[name='Languages']
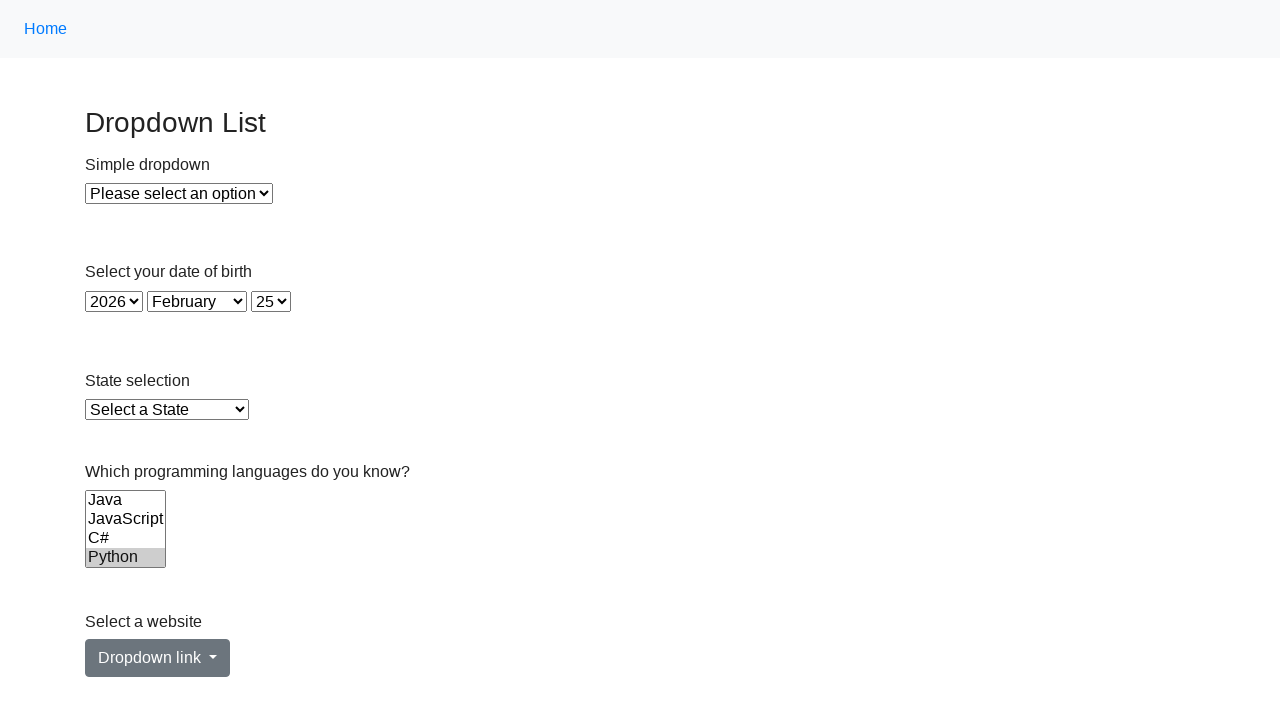

Retrieved all currently selected values from multi-select dropdown
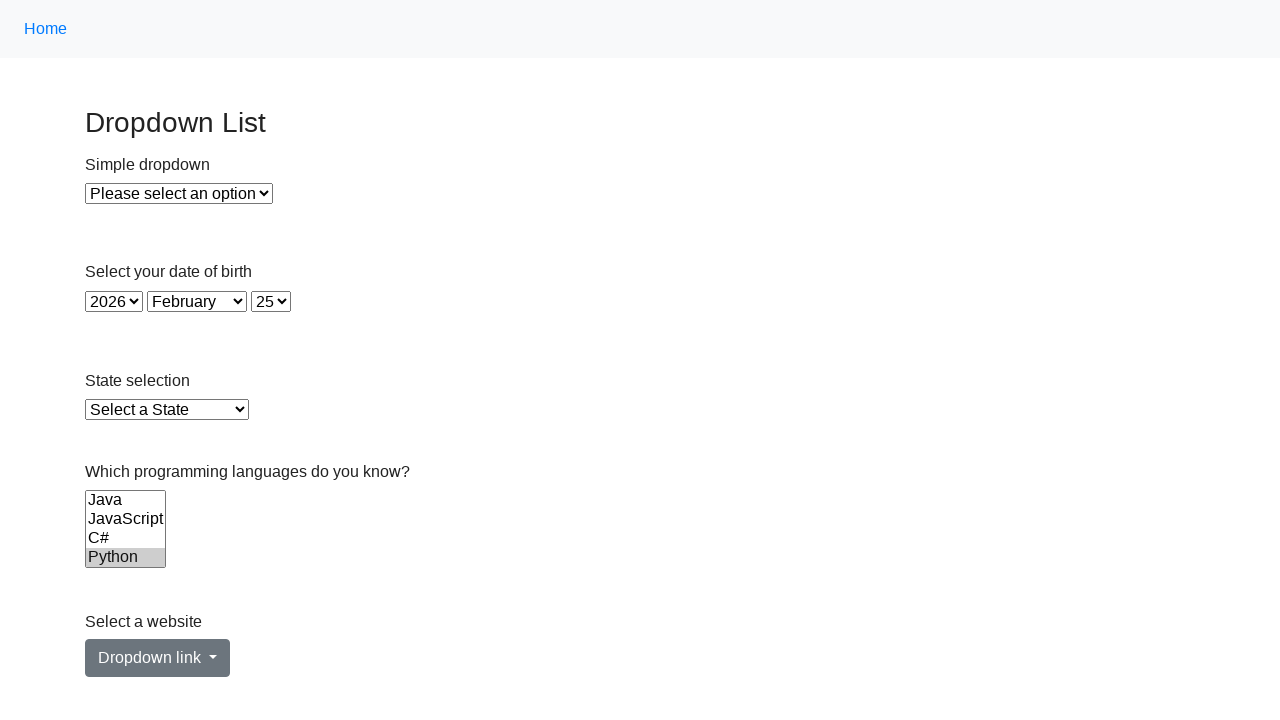

Deselected option at index 2 in multi-select dropdown
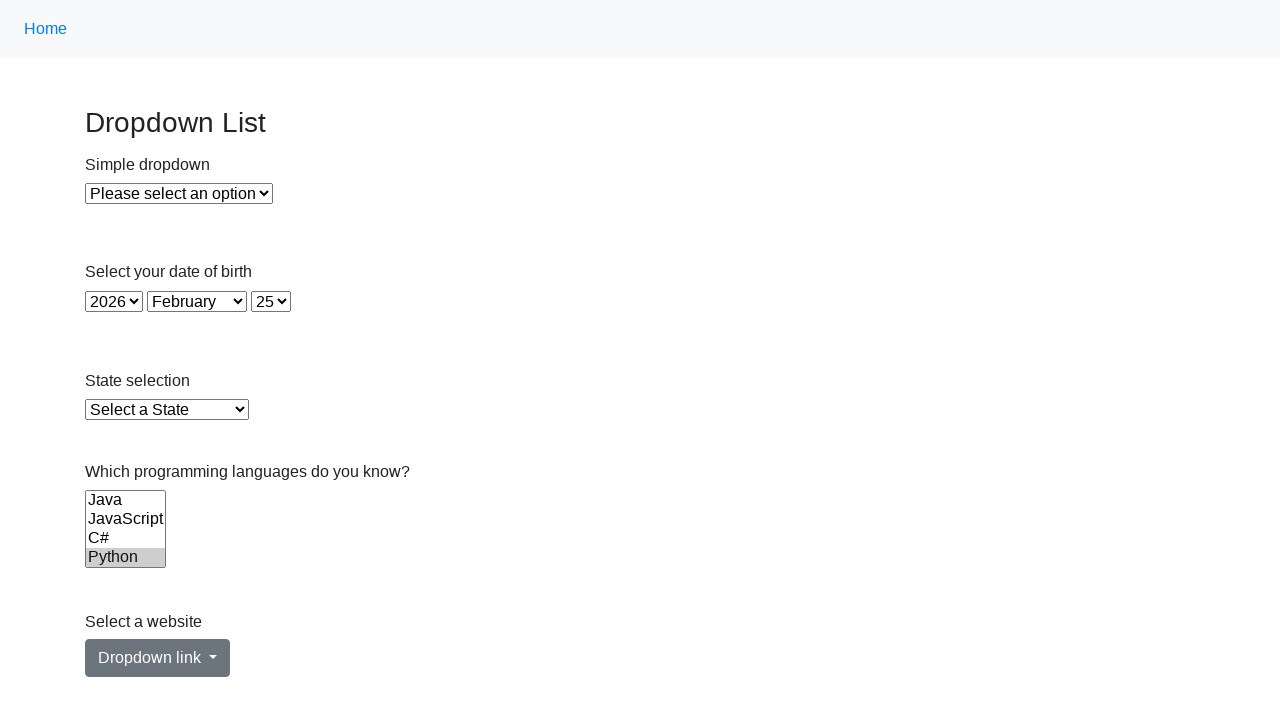

Deselected option with value 'js' in multi-select dropdown
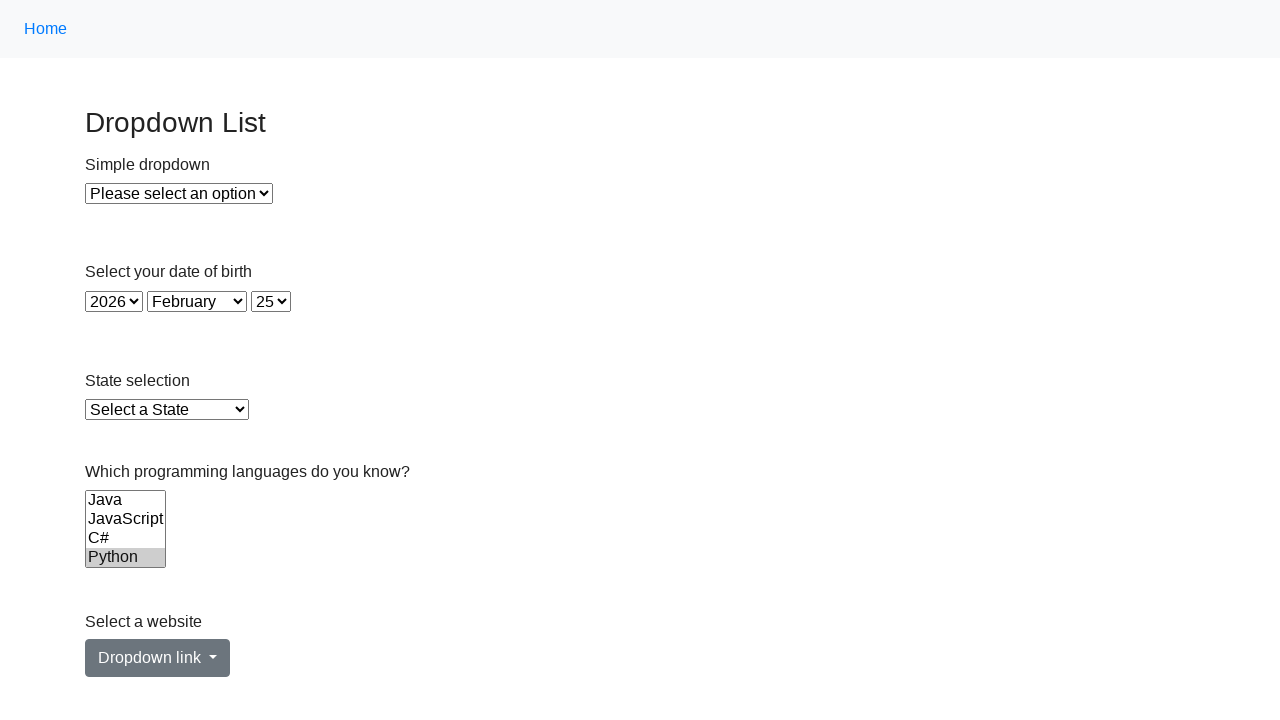

Deselected option with visible text 'Python' in multi-select dropdown
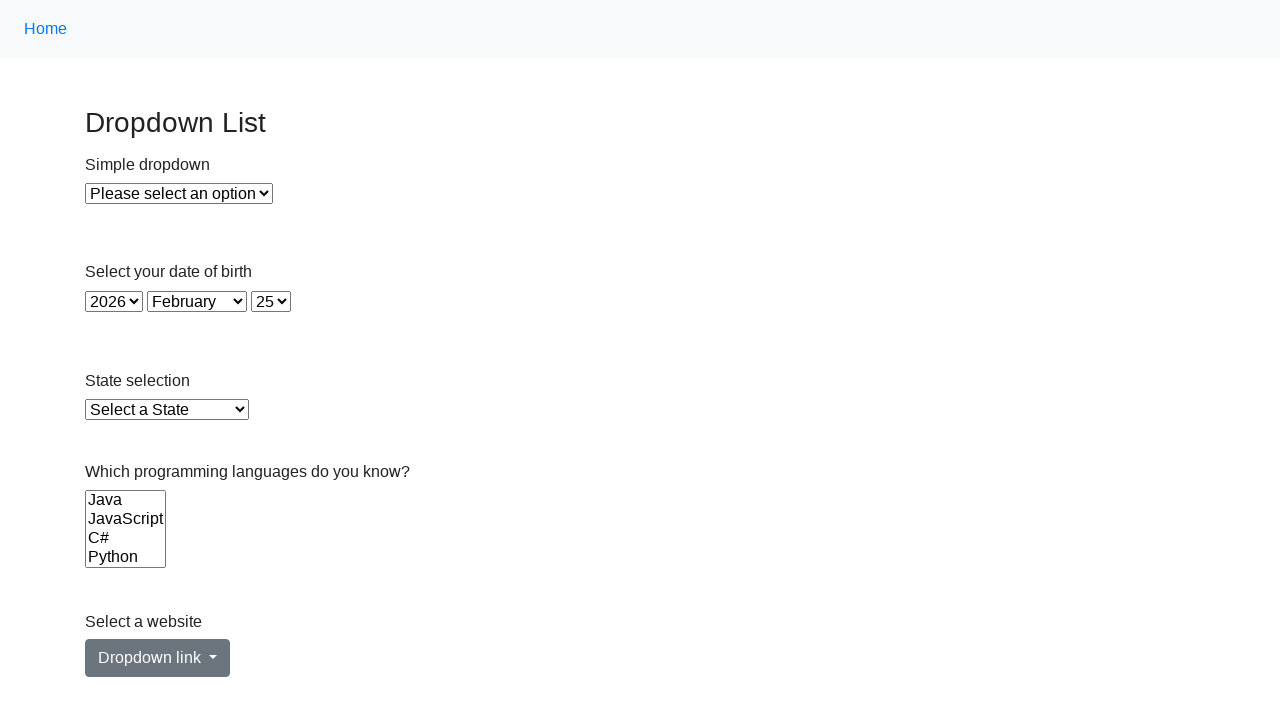

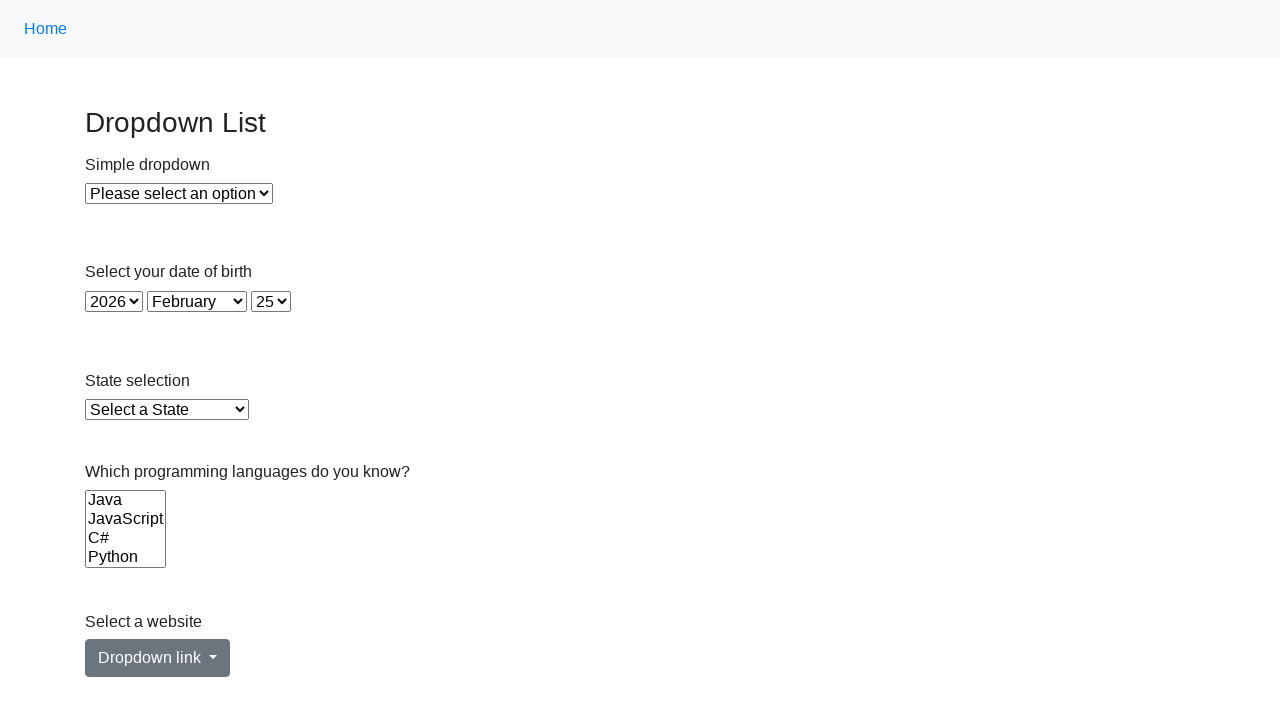